Tests multi-select functionality using Ctrl+click to select non-consecutive items (1st, 5th, and 11th) from a list

Starting URL: https://automationfc.github.io/jquery-selectable/

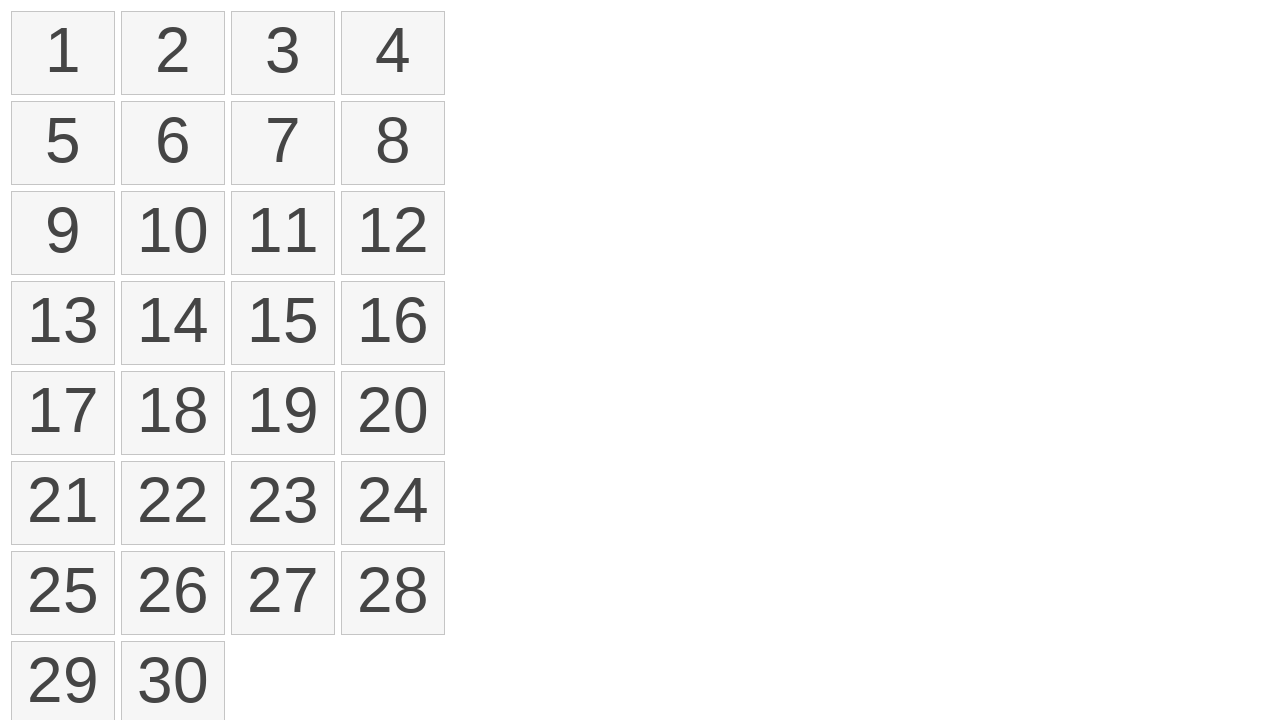

Retrieved all selectable list items
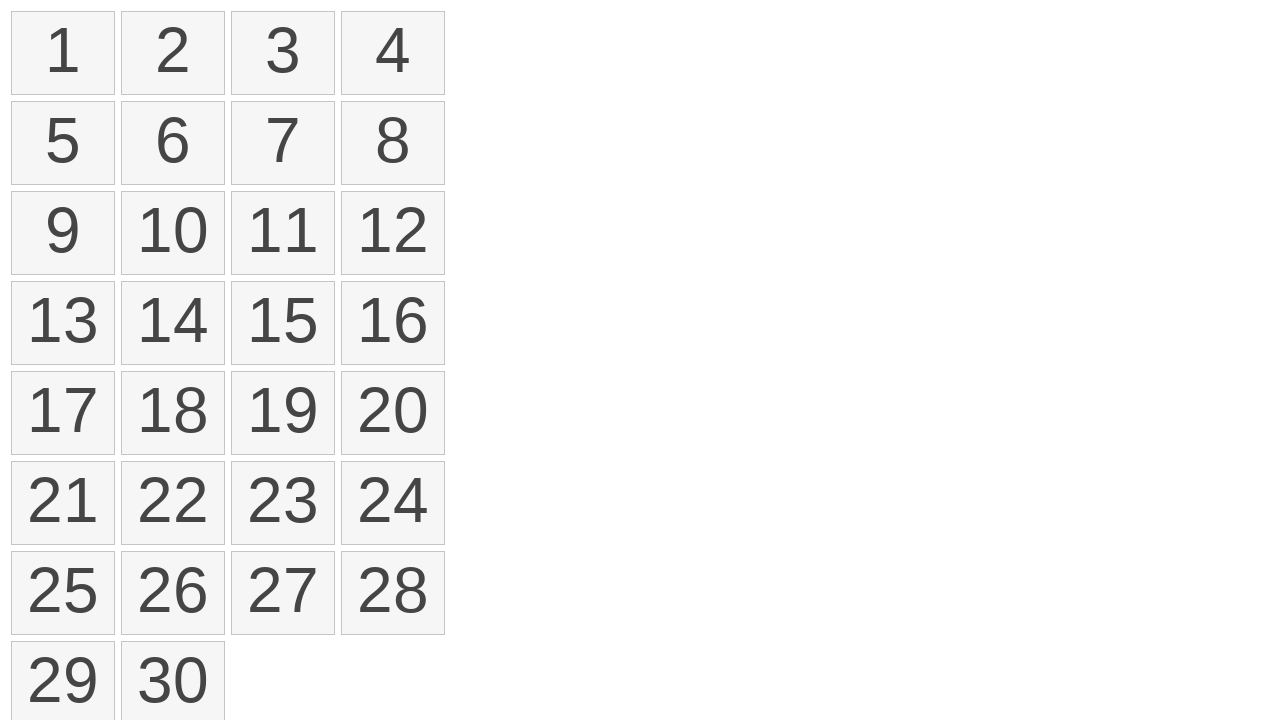

Pressed Control key down to enable multi-select mode
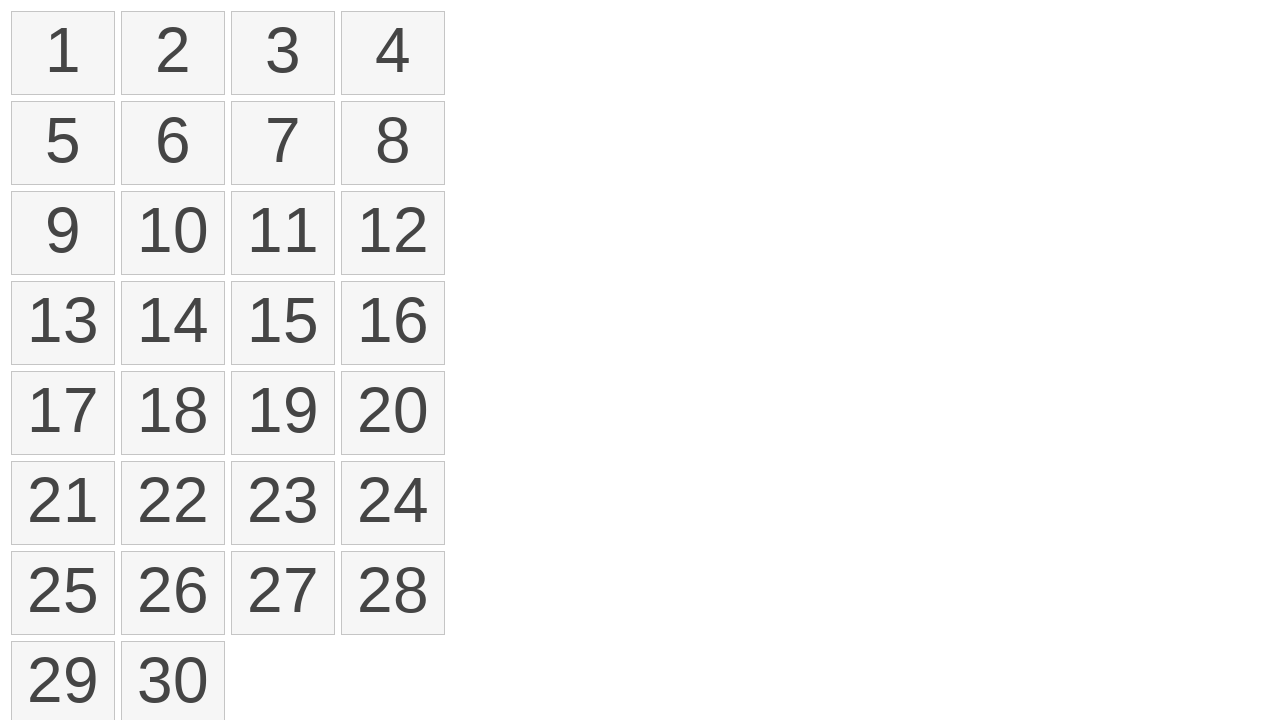

Ctrl+clicked the 1st item in the list at (63, 53) on ol#selectable>li >> nth=0
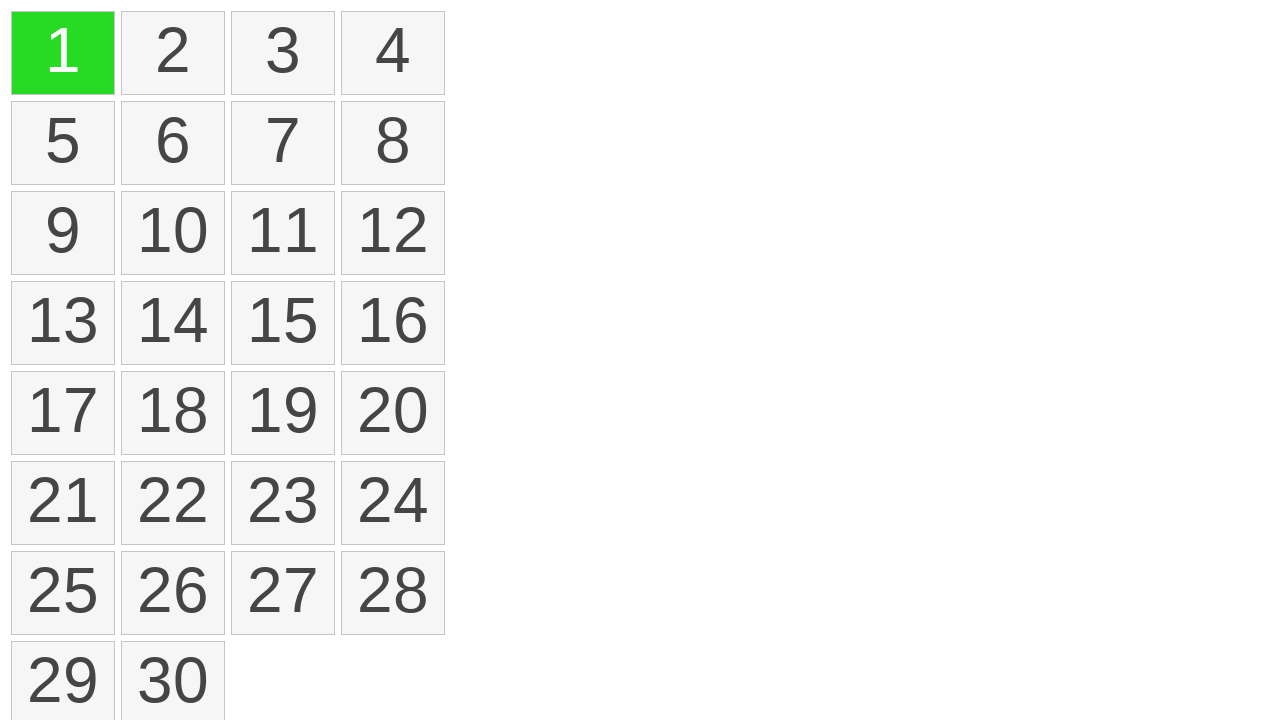

Ctrl+clicked the 5th item in the list at (63, 143) on ol#selectable>li >> nth=4
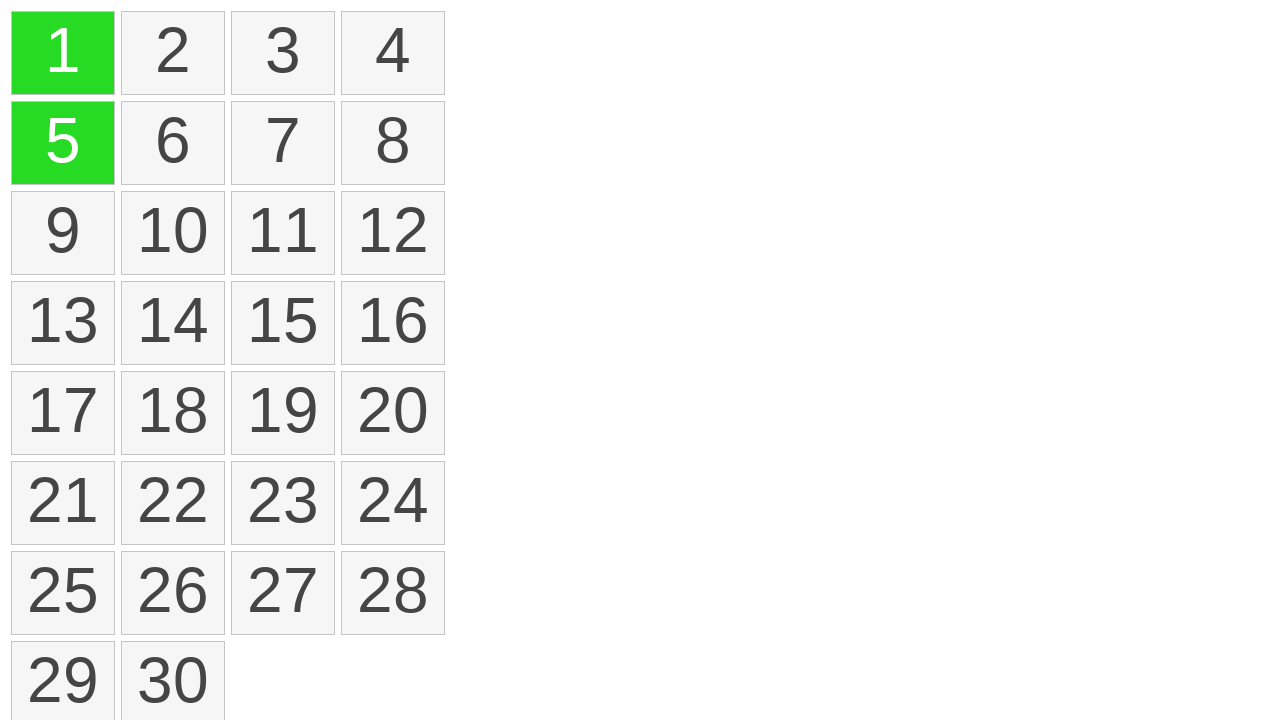

Ctrl+clicked the 11th item in the list at (283, 233) on ol#selectable>li >> nth=10
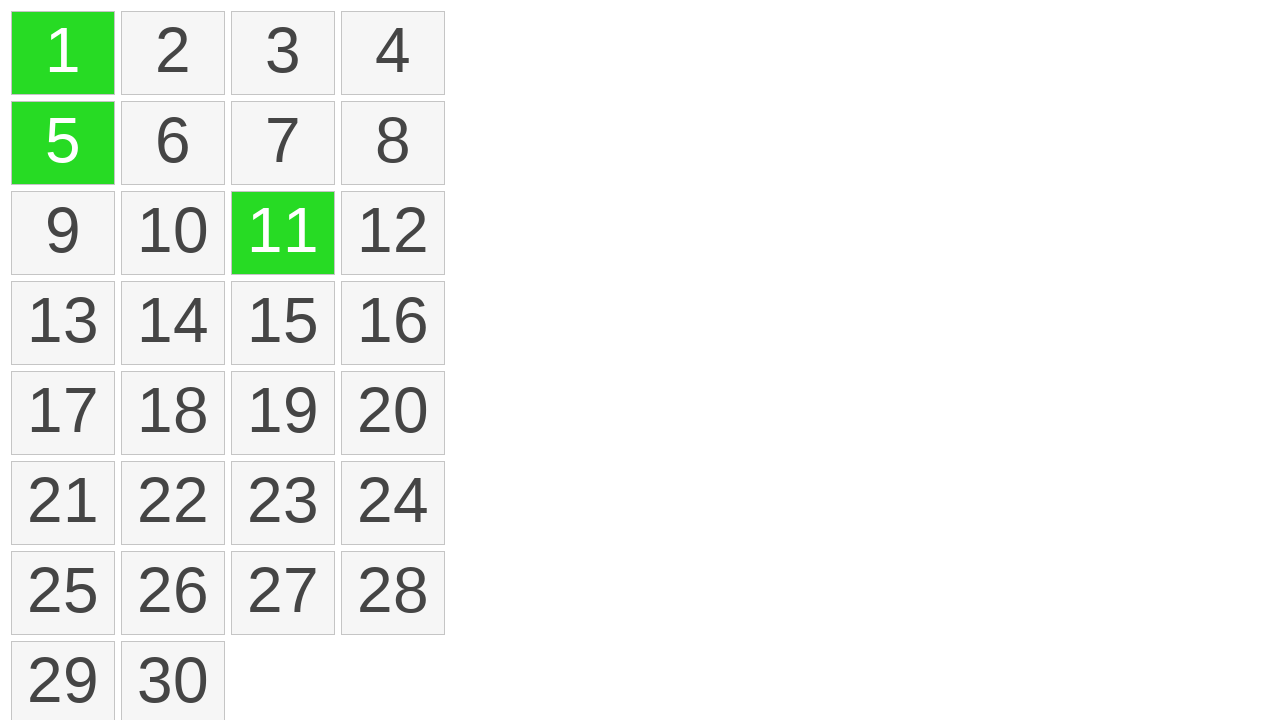

Released Control key to exit multi-select mode
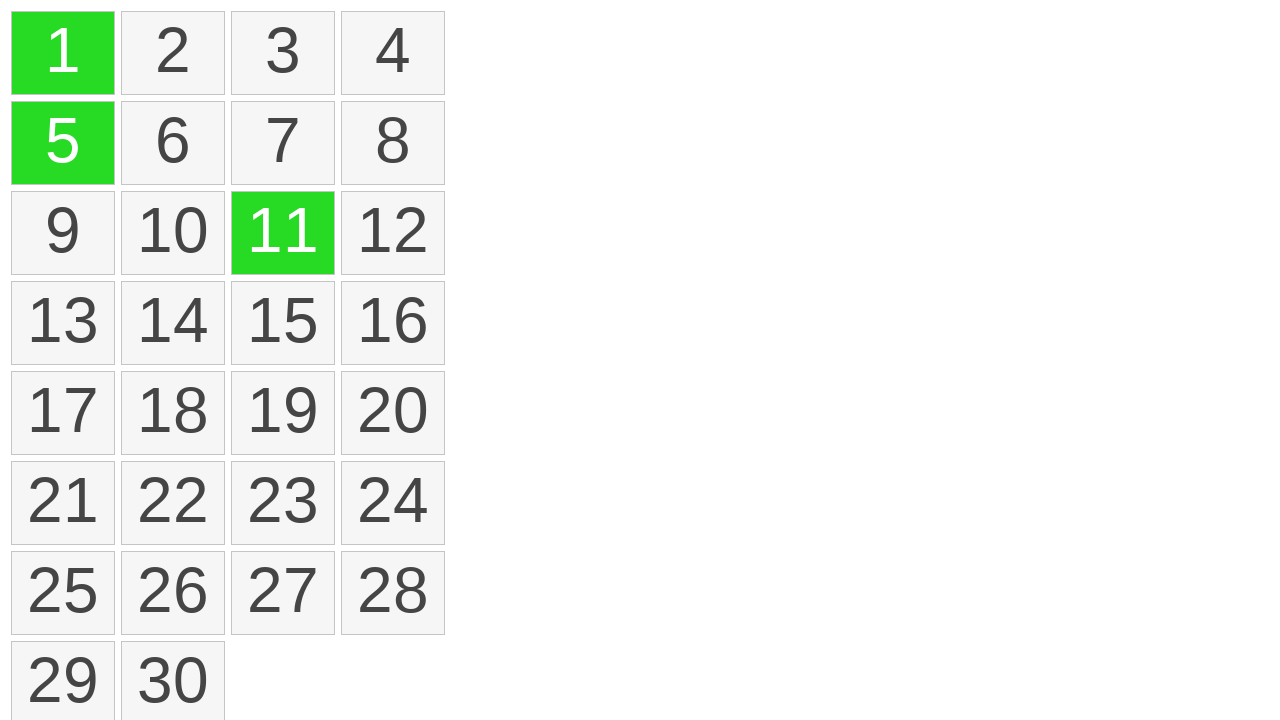

Counted selected items (ui-selected class)
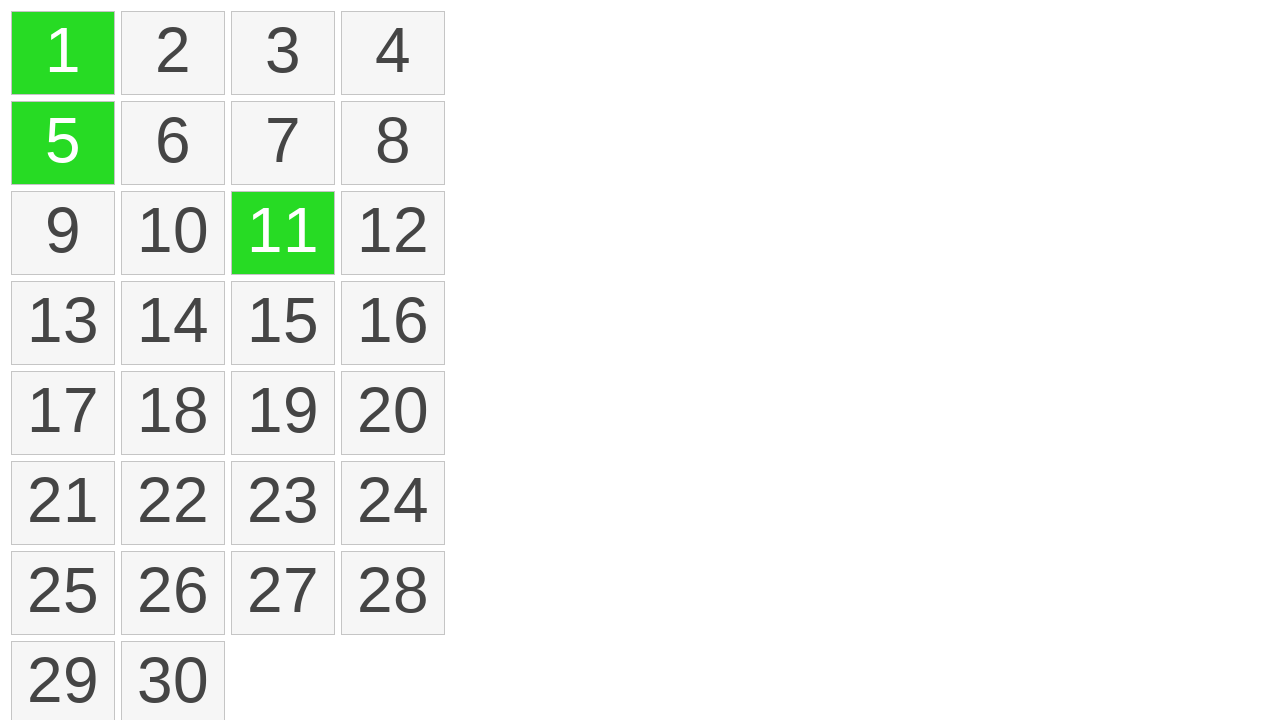

Verified that exactly 3 items are selected
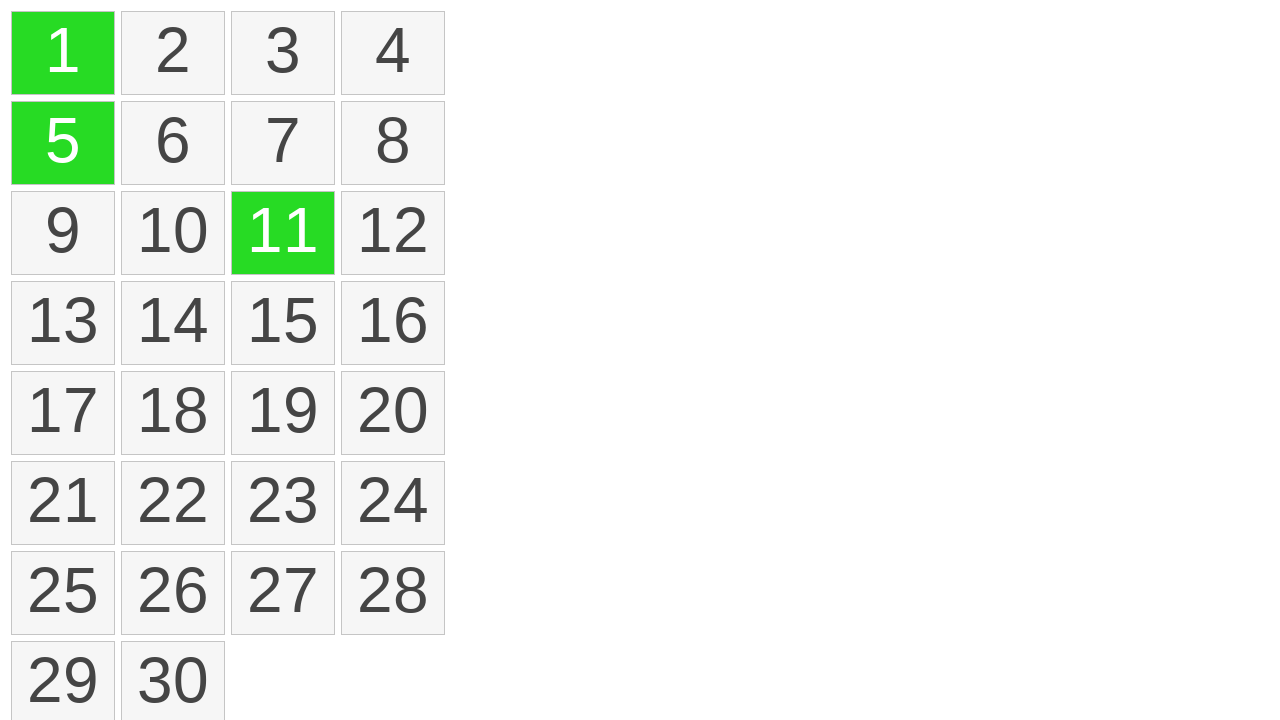

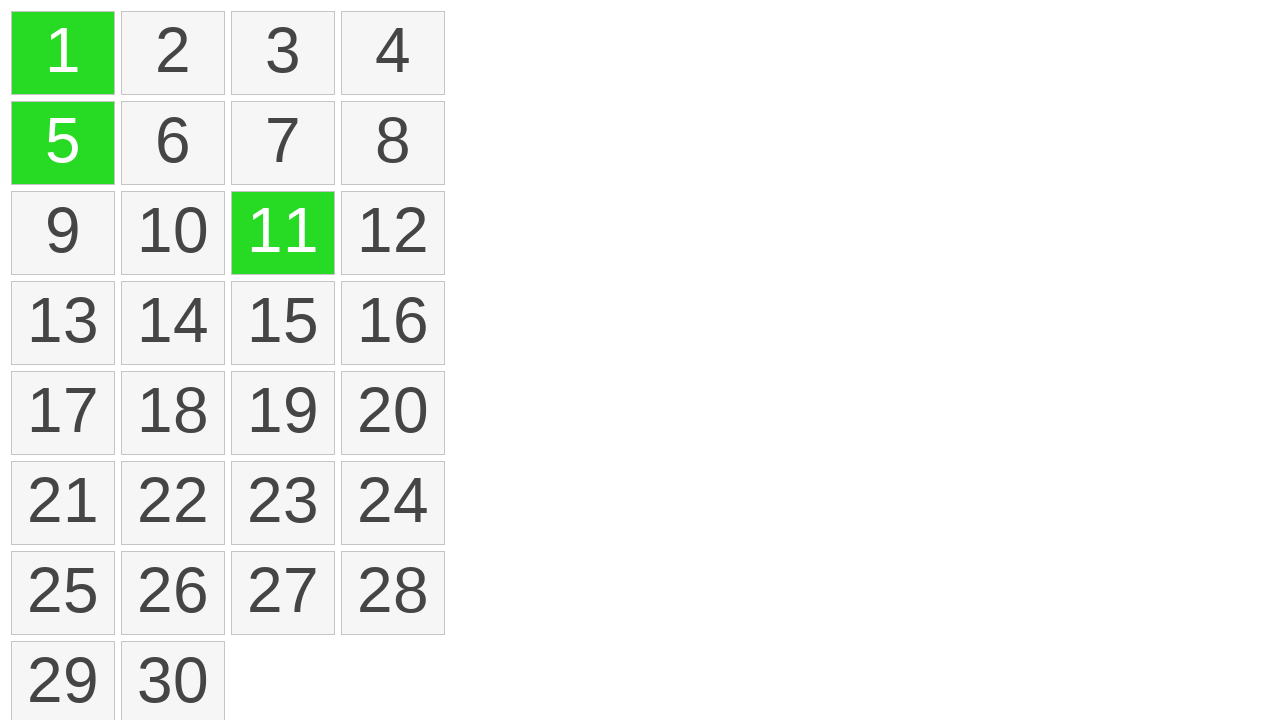